Tests explicit wait functionality by waiting for a compass image to load on a page with lazy-loaded images

Starting URL: https://bonigarcia.dev/selenium-webdriver-java/loading-images.html

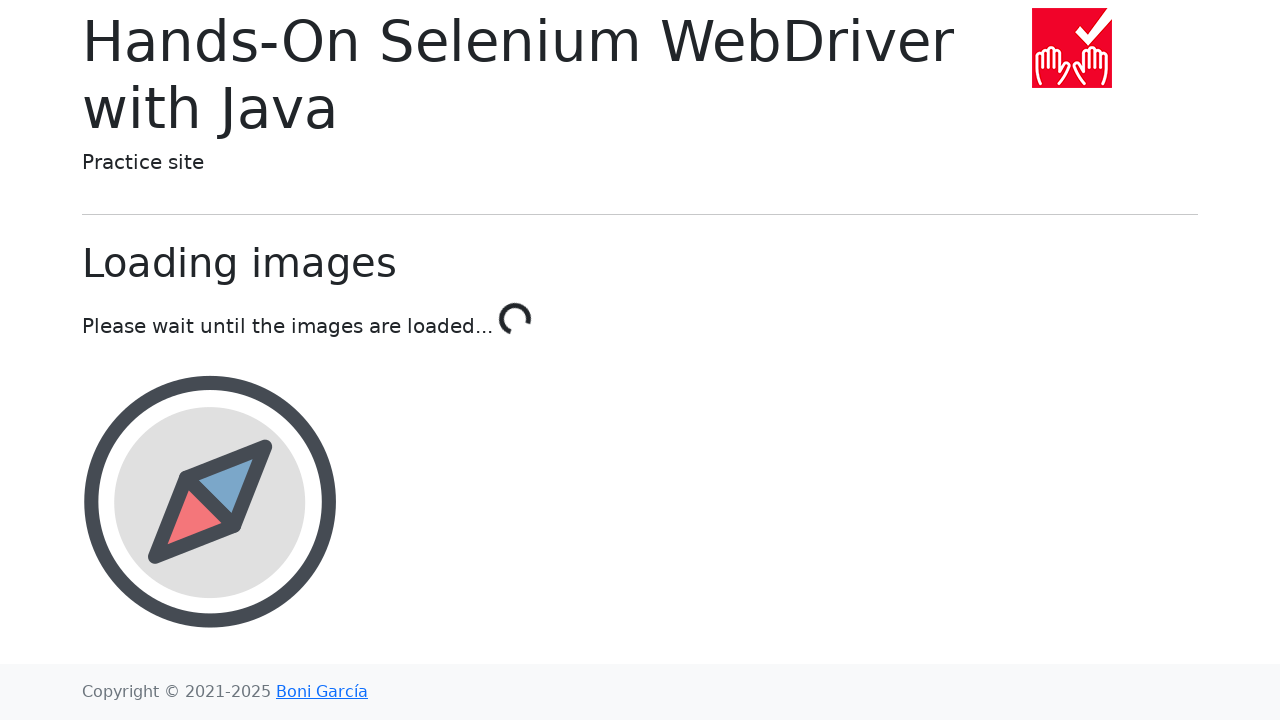

Navigated to loading-images.html page
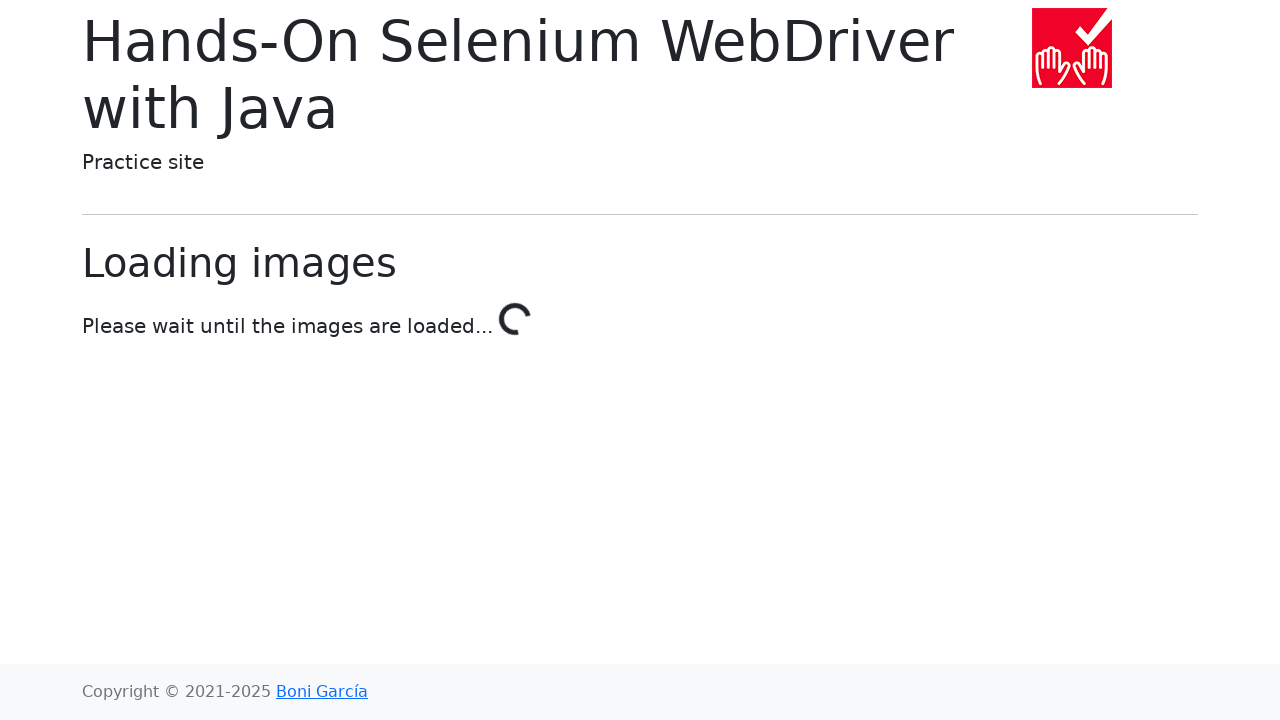

Explicit wait: compass image loaded successfully
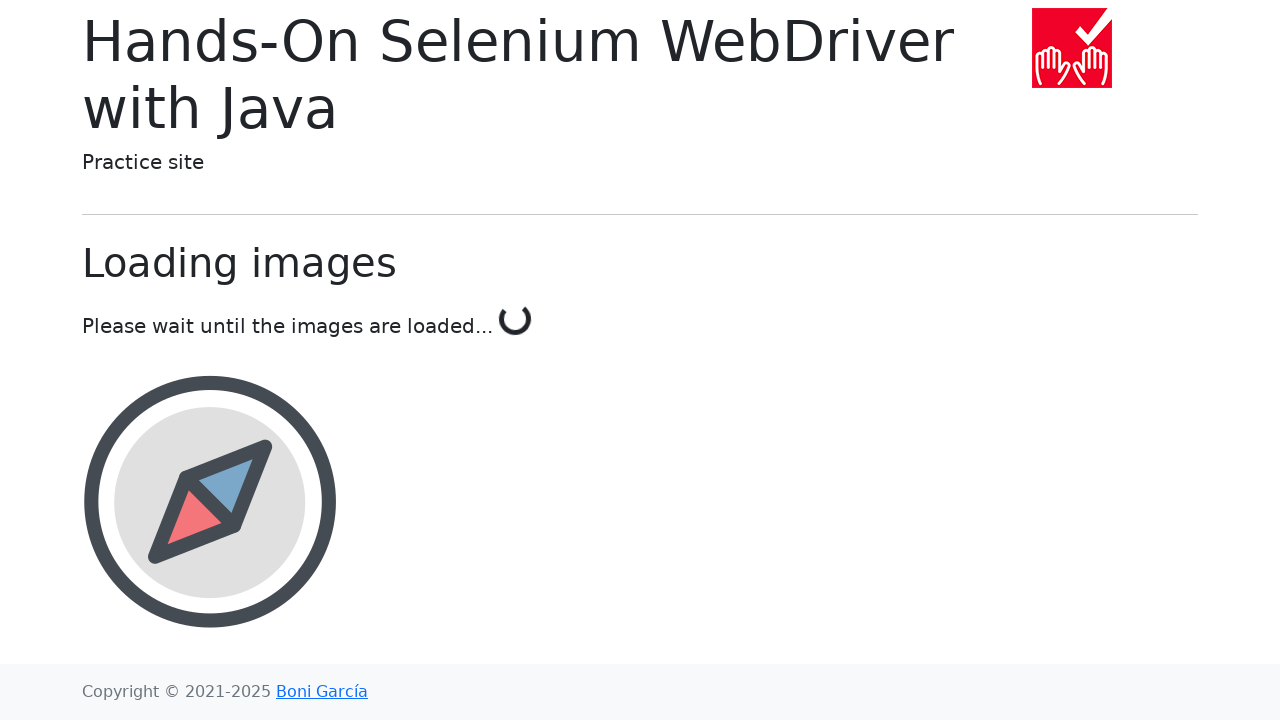

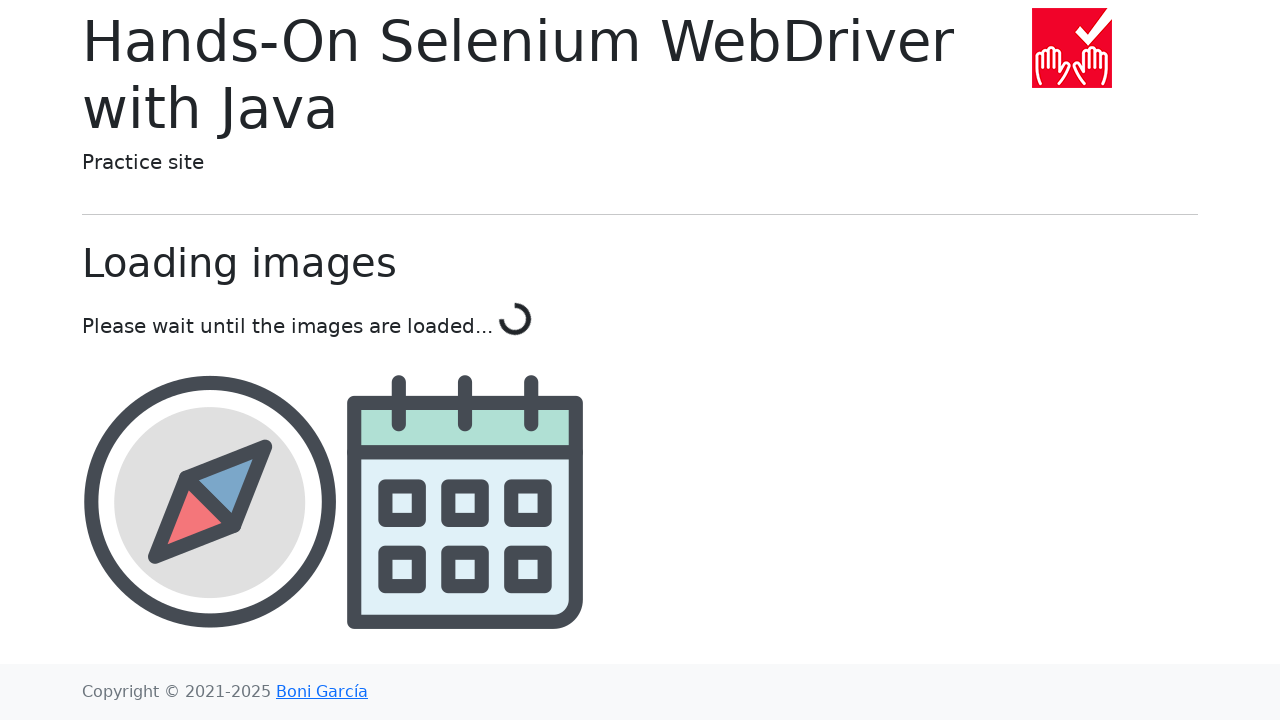